Comprehensive test that verifies placeholder text, searches for "Selenium", clicks a result, checks tags, toggles navbar, and initiates sharing to Twitter

Starting URL: https://qna.habr.com/

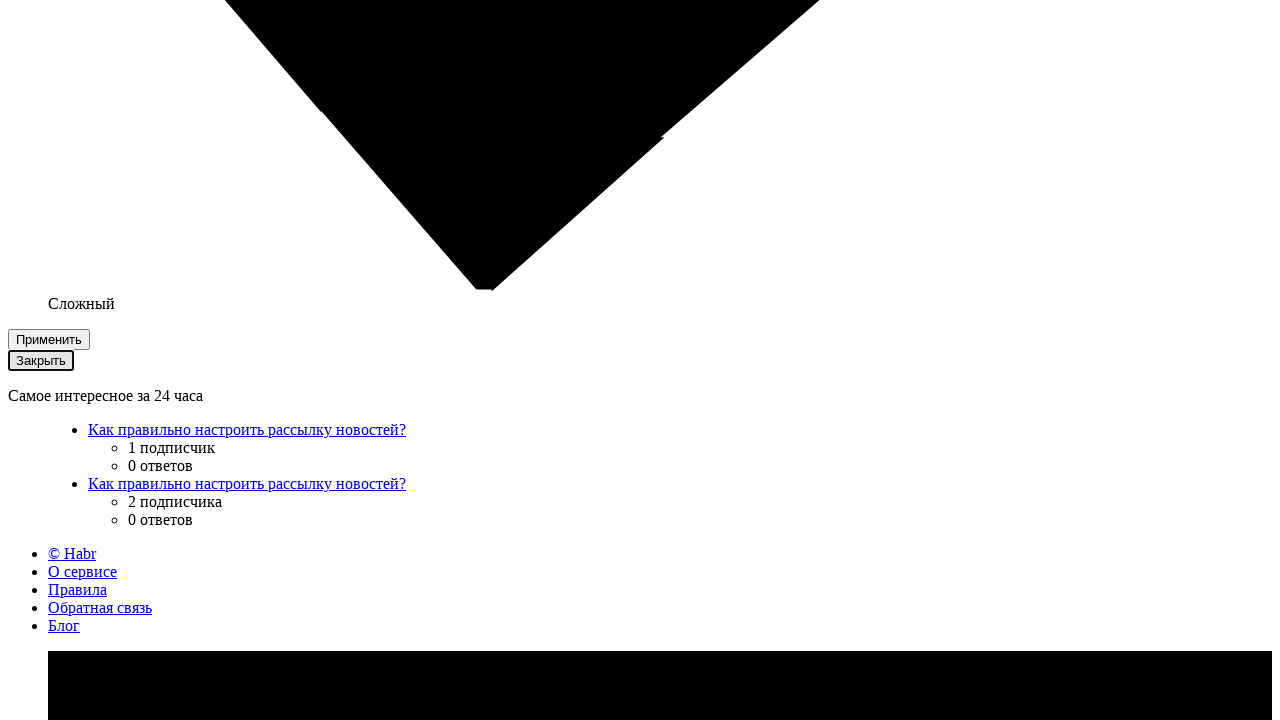

Retrieved placeholder text from search input
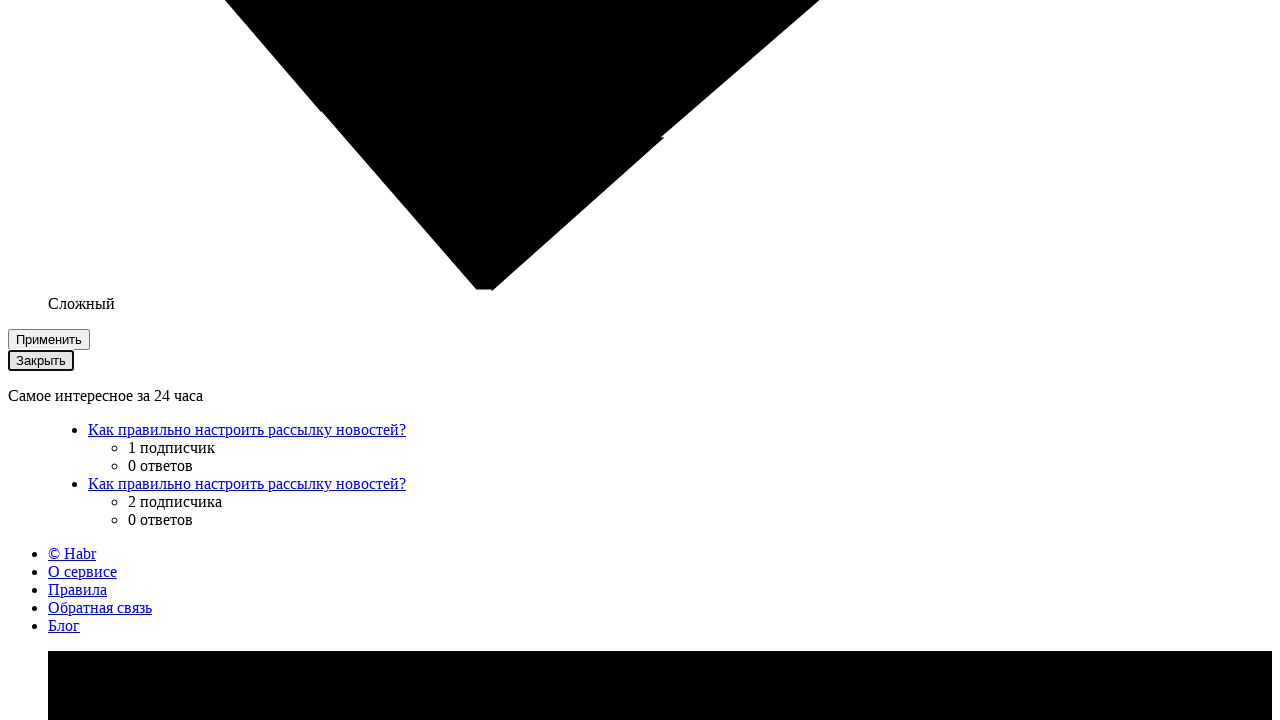

Verified placeholder text matches expected value
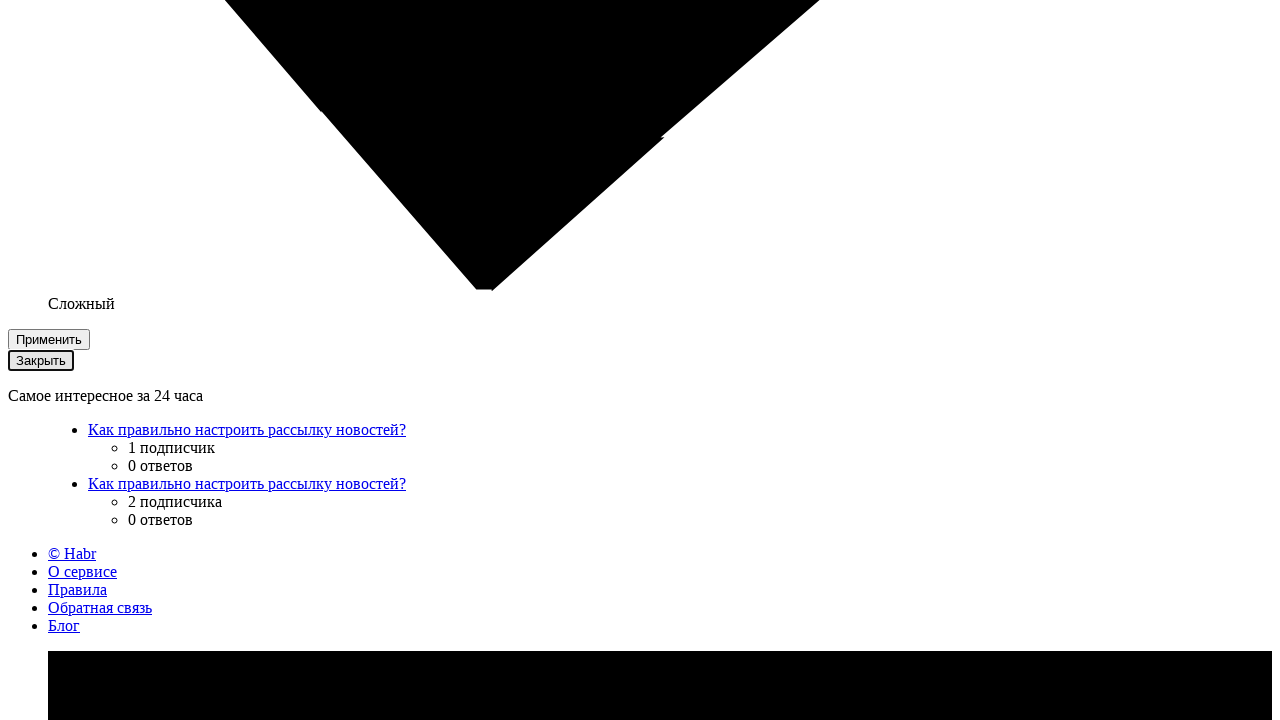

Filled search field with 'Selenium' on input[name='q']
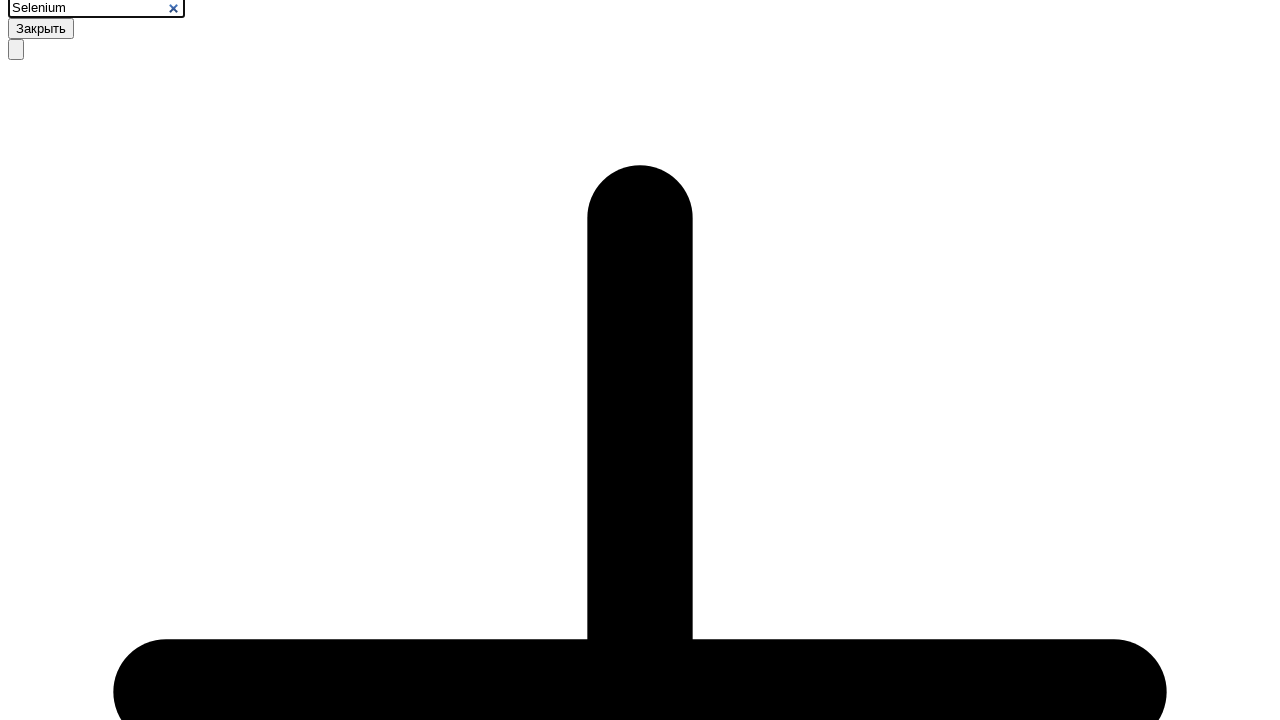

Pressed ArrowUp key in search field on input[name='q']
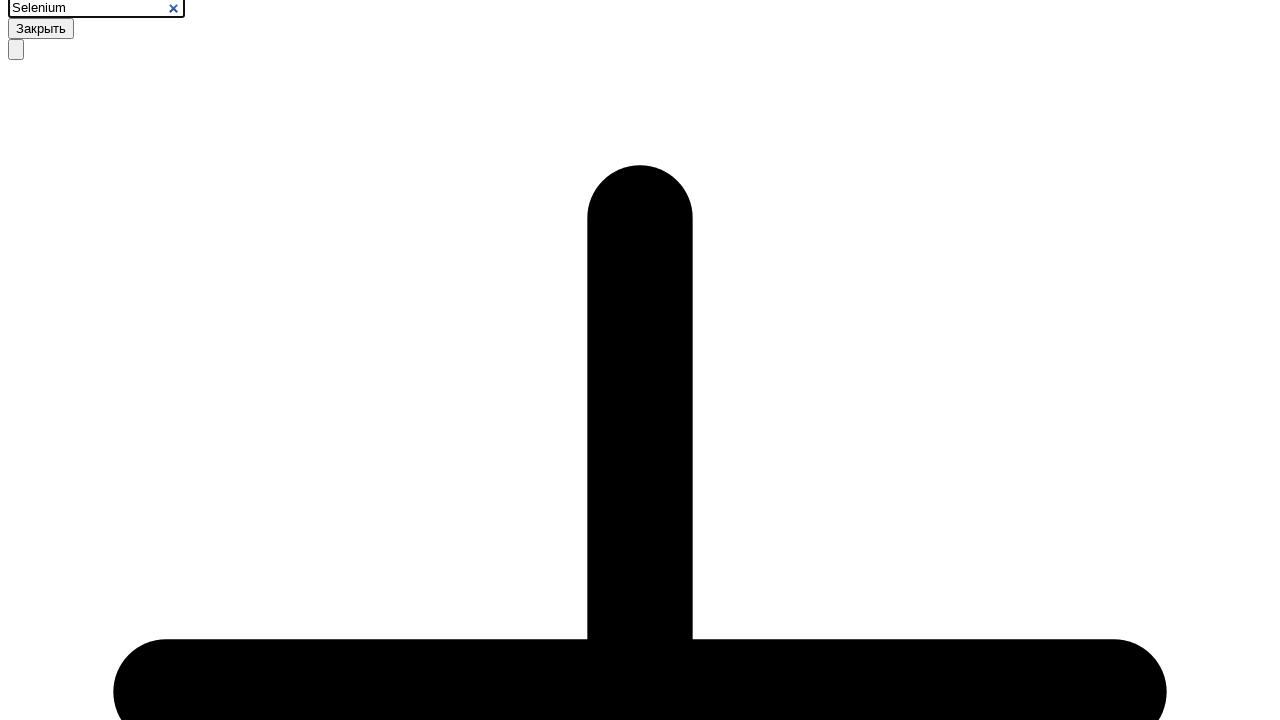

Pressed ArrowUp key in search field again on input[name='q']
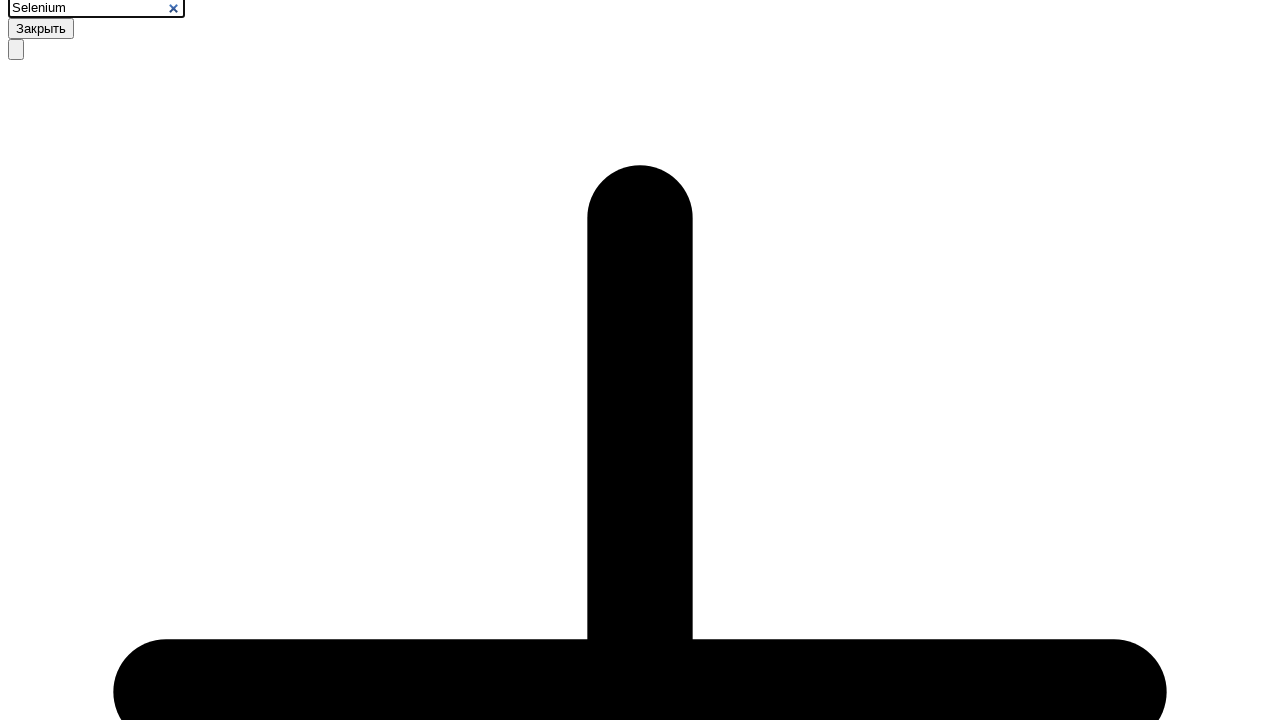

Pressed Enter to submit search for 'Selenium' on input[name='q']
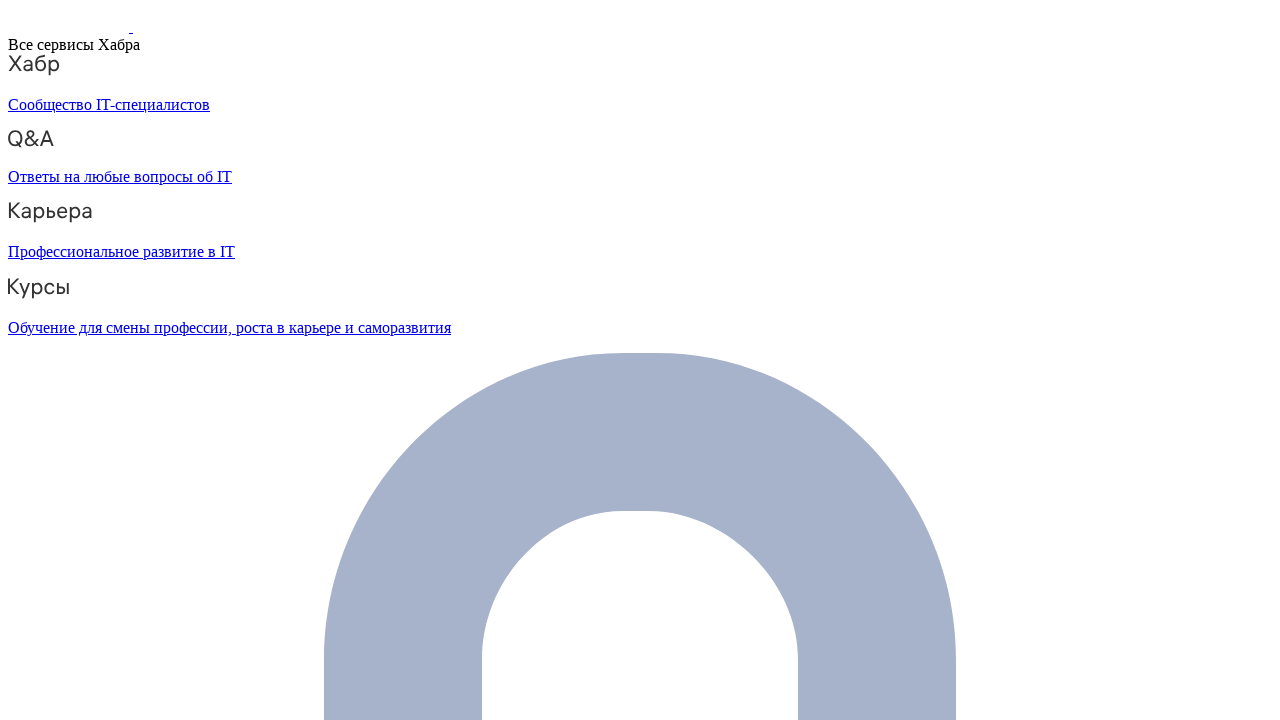

Search results loaded - content list items are visible
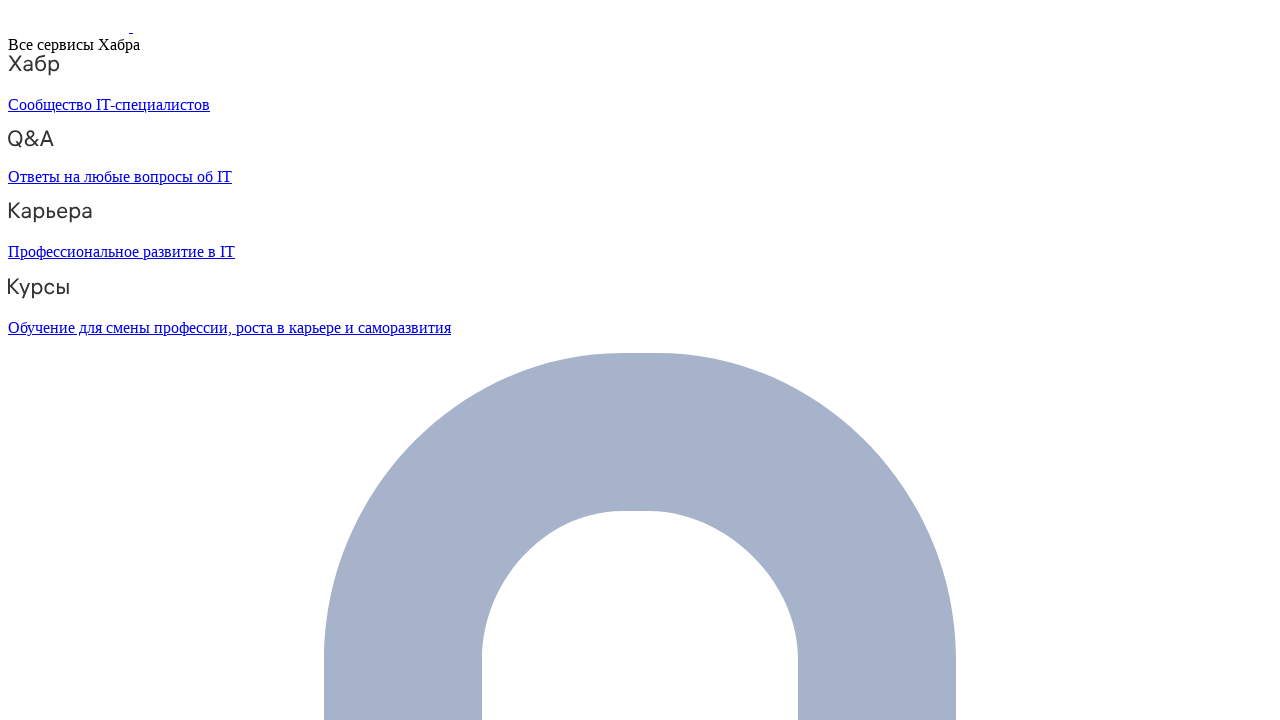

Found 20 posts in search results
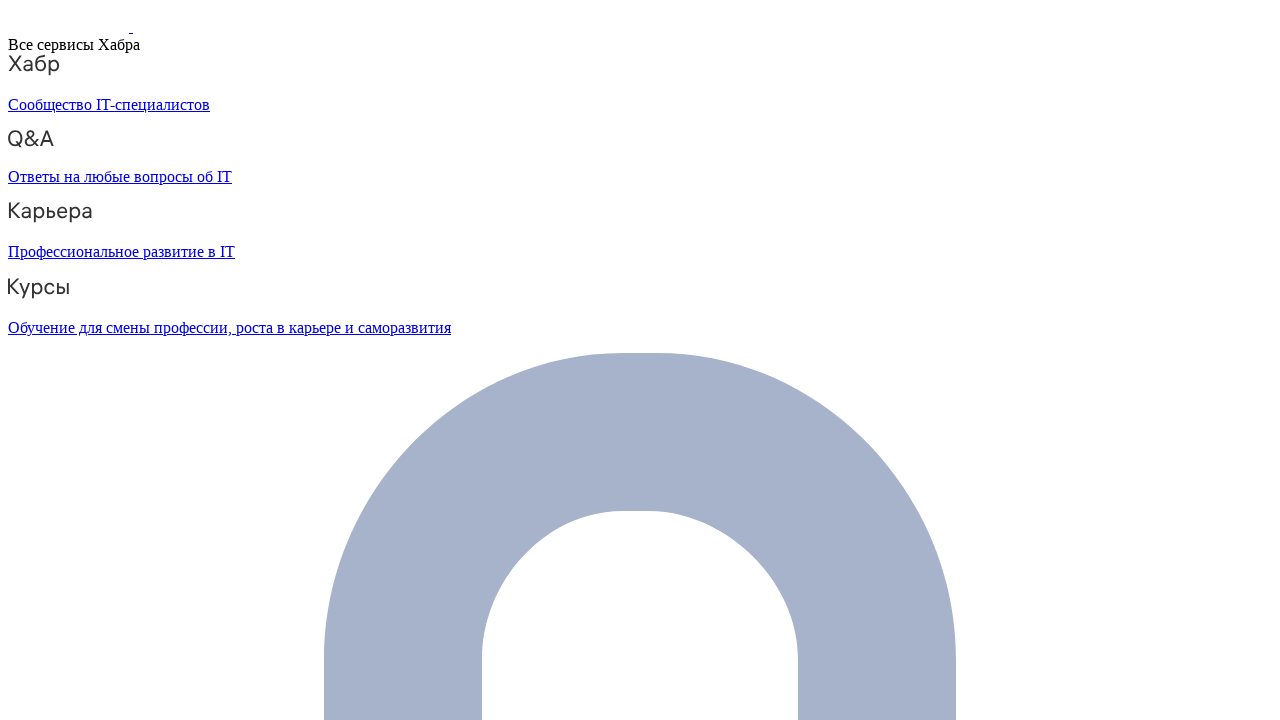

Clicked third search result post
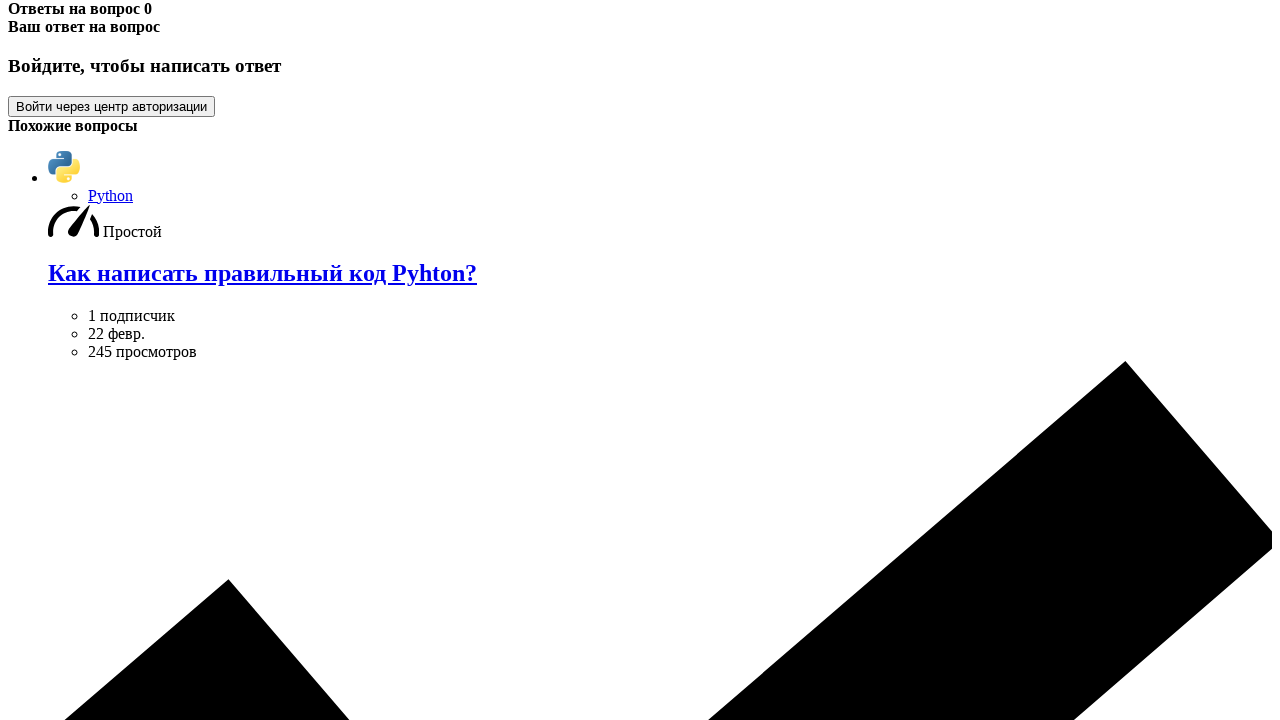

Verified Selenium tag is present on the page
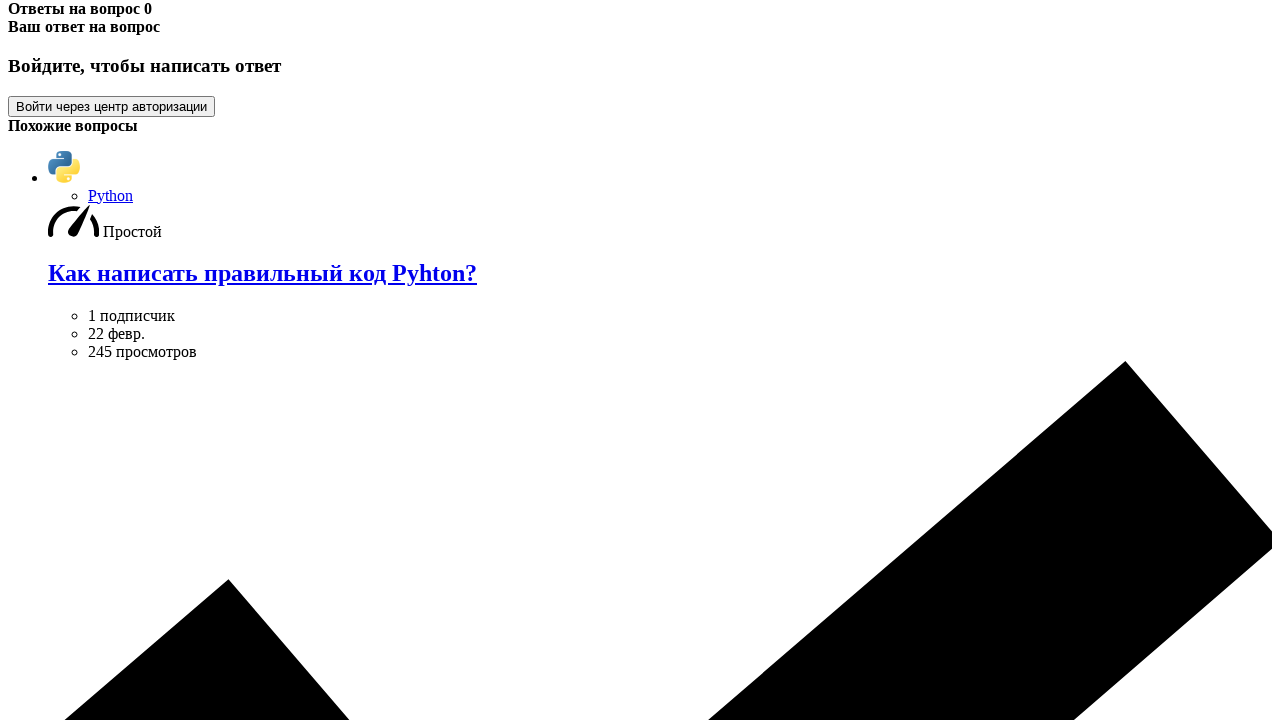

Waited 2 seconds before navbar toggle
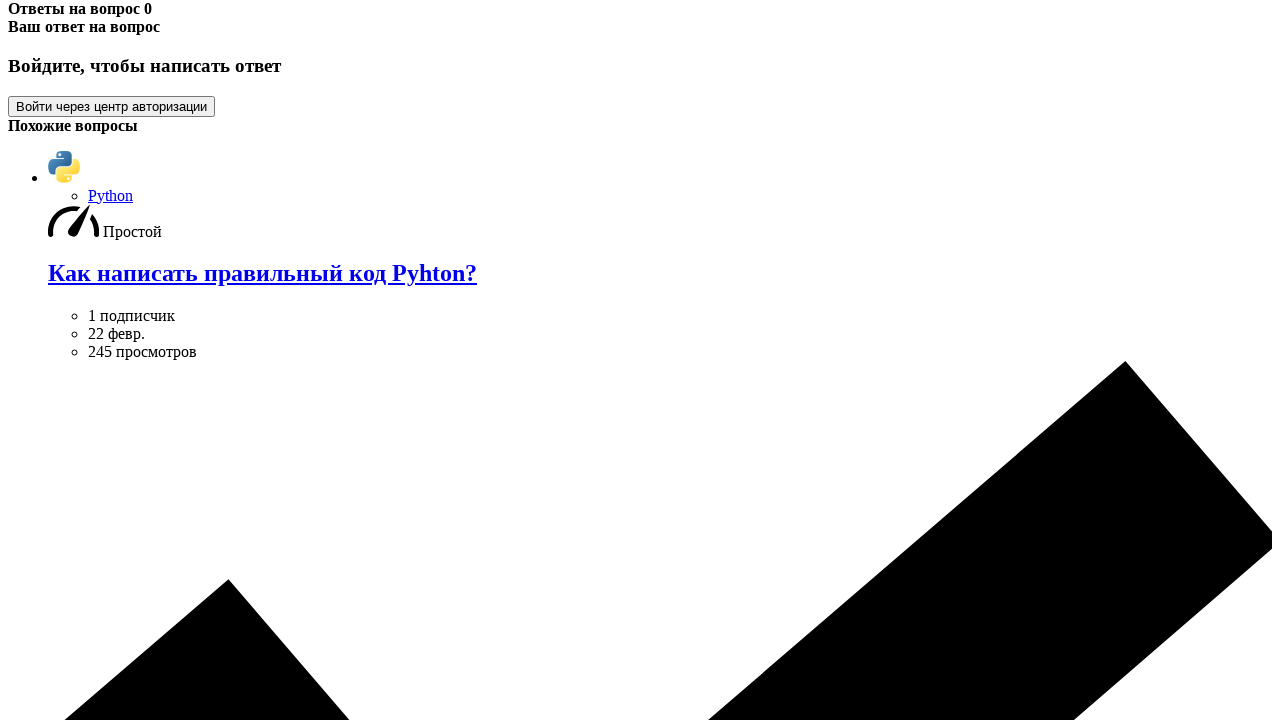

Located navbar toggle button
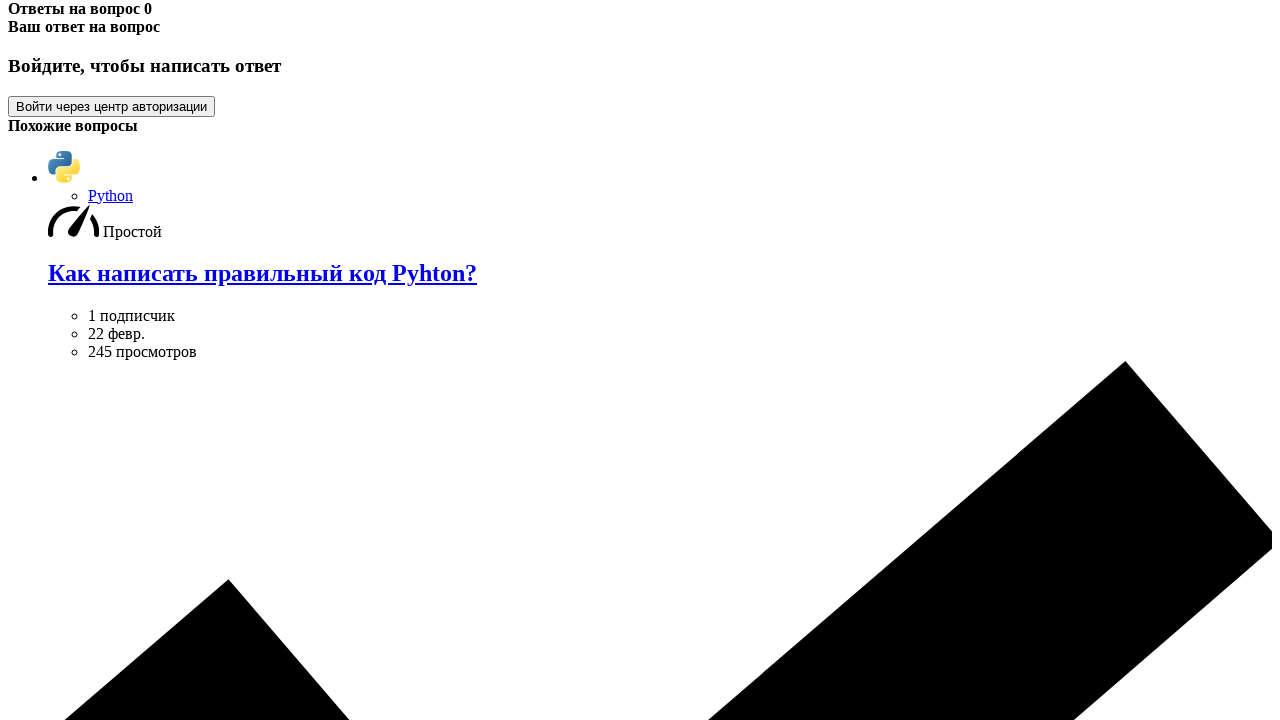

Waited 2 seconds before scrolling
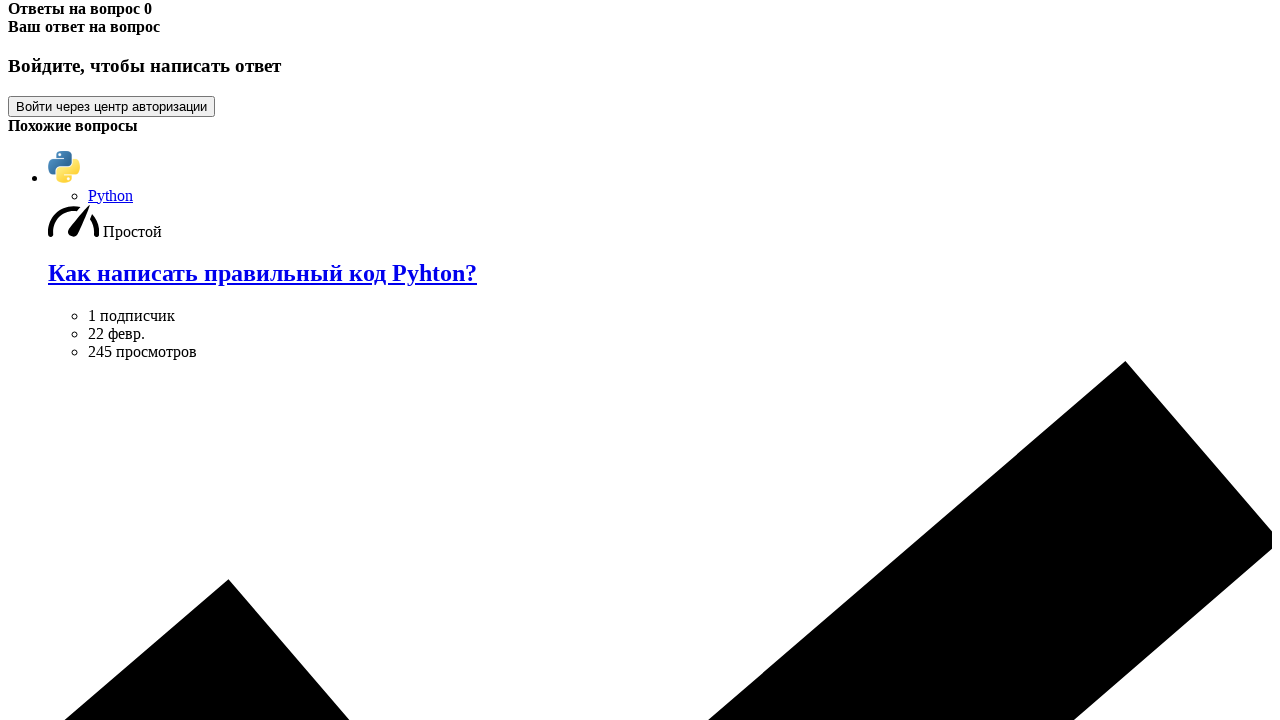

Scrolled to share section (37% down the page)
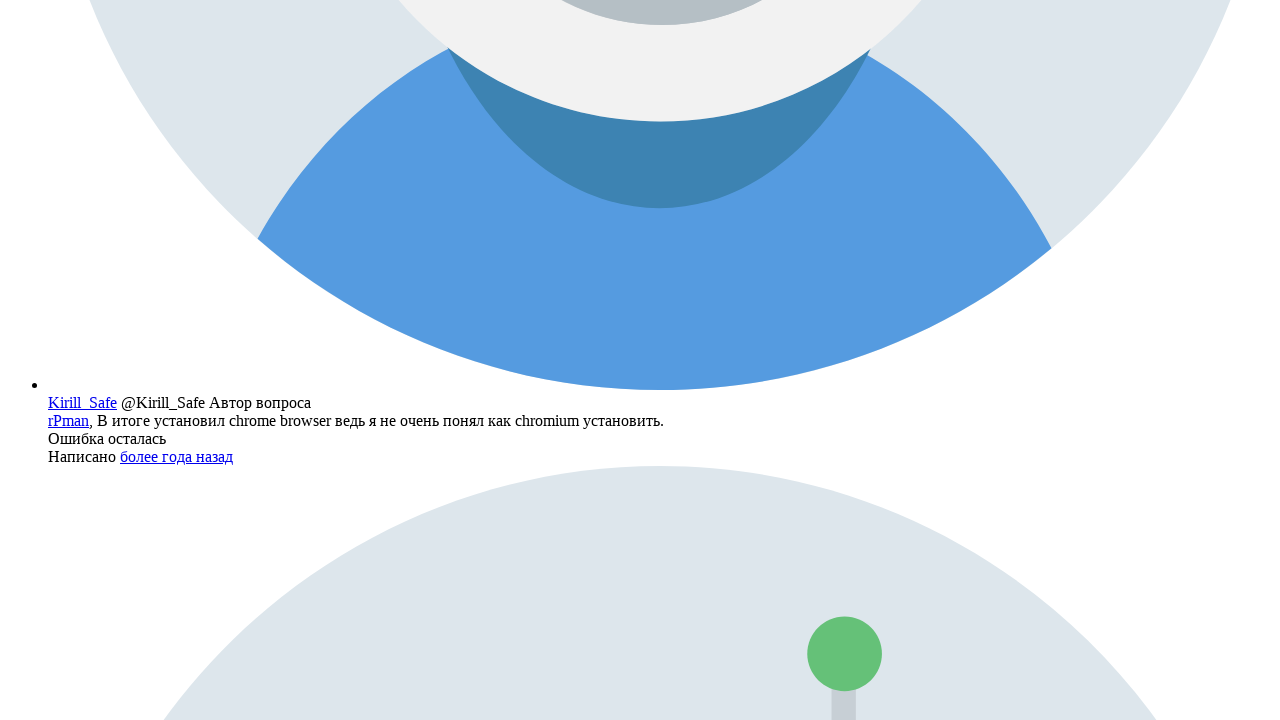

Located share dropdown button
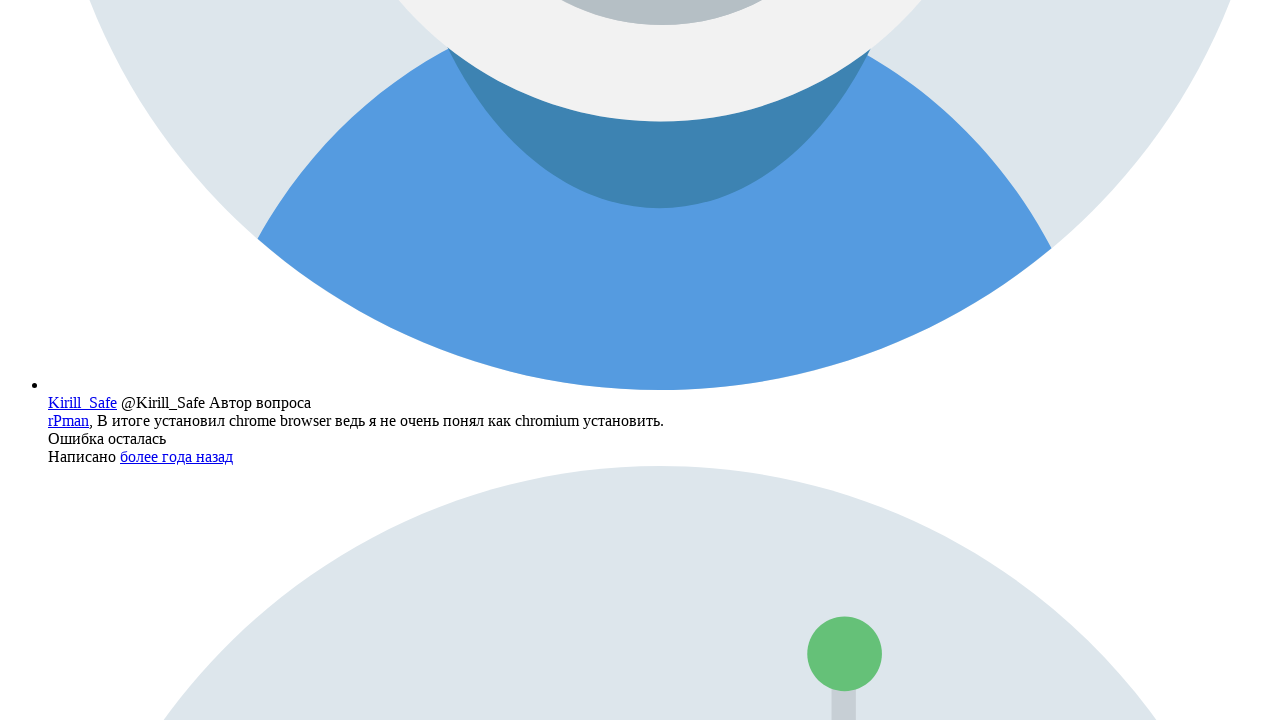

Clicked share dropdown button
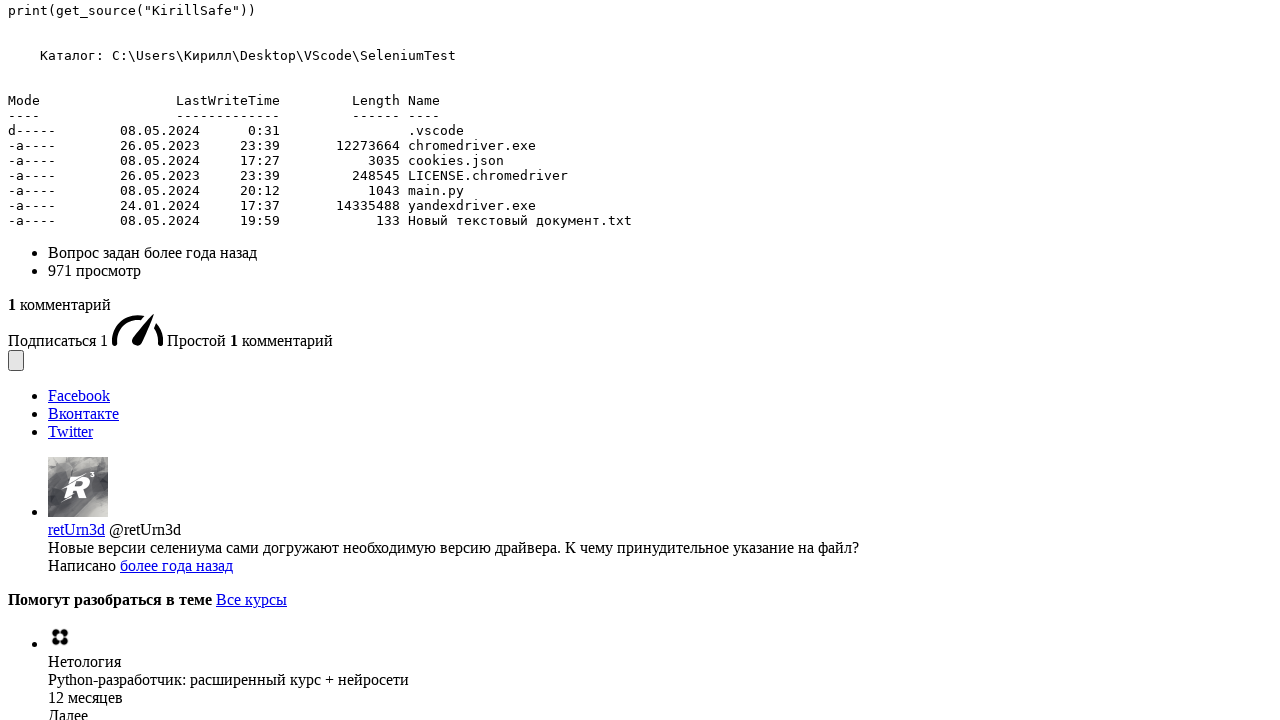

Waited 2 seconds for share dropdown menu to appear
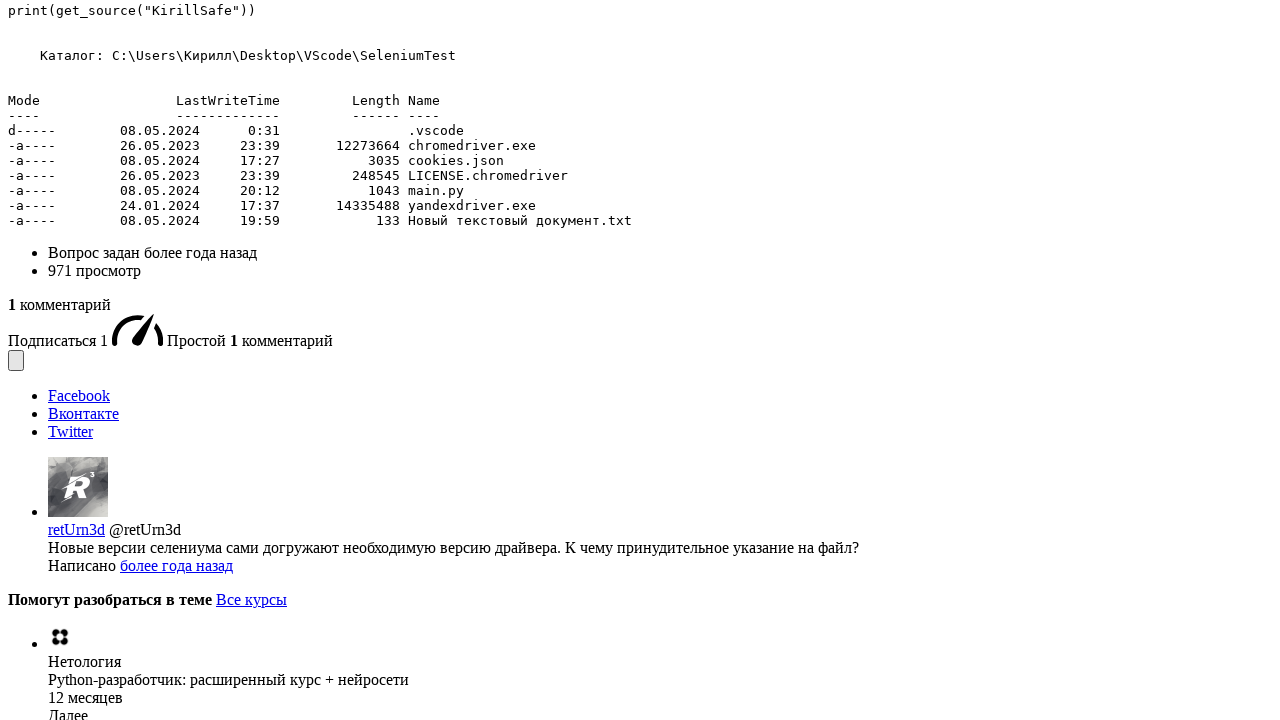

Located Twitter share link in dropdown
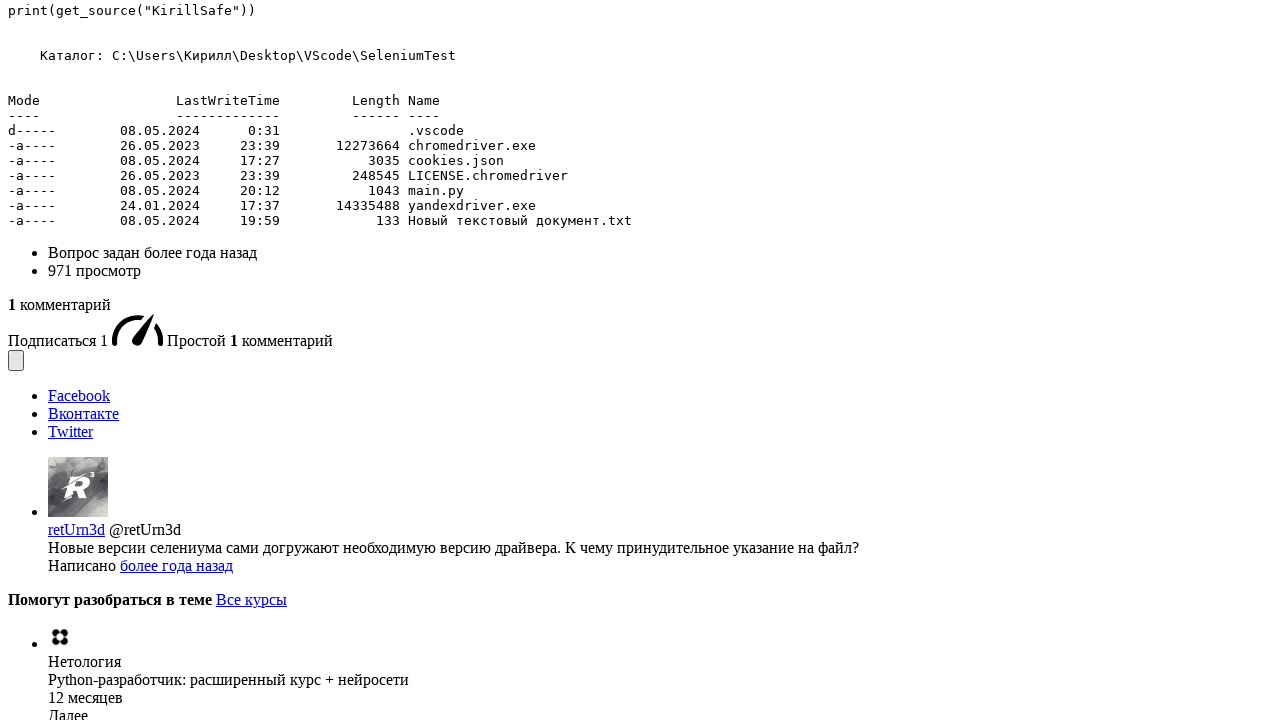

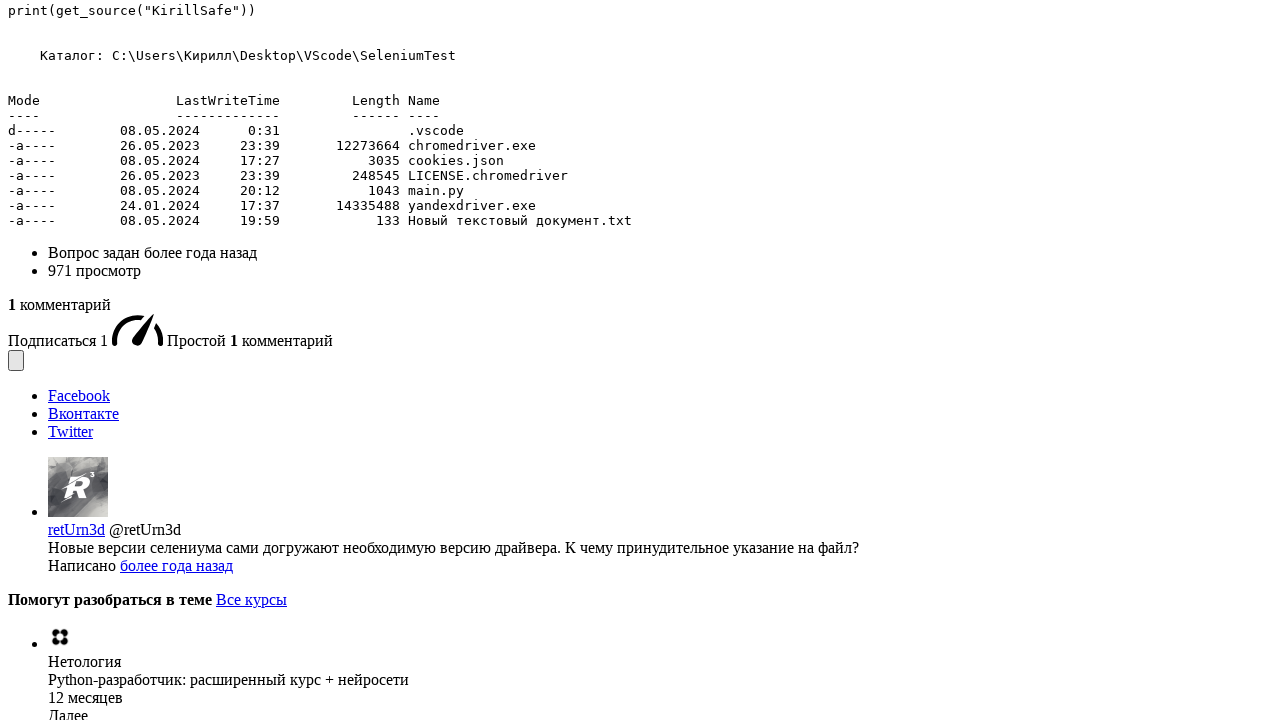